Tests handling of a confirmation alert dialog by clicking the Confirmation Alert button and accepting the confirmation

Starting URL: https://testautomationpractice.blogspot.com/

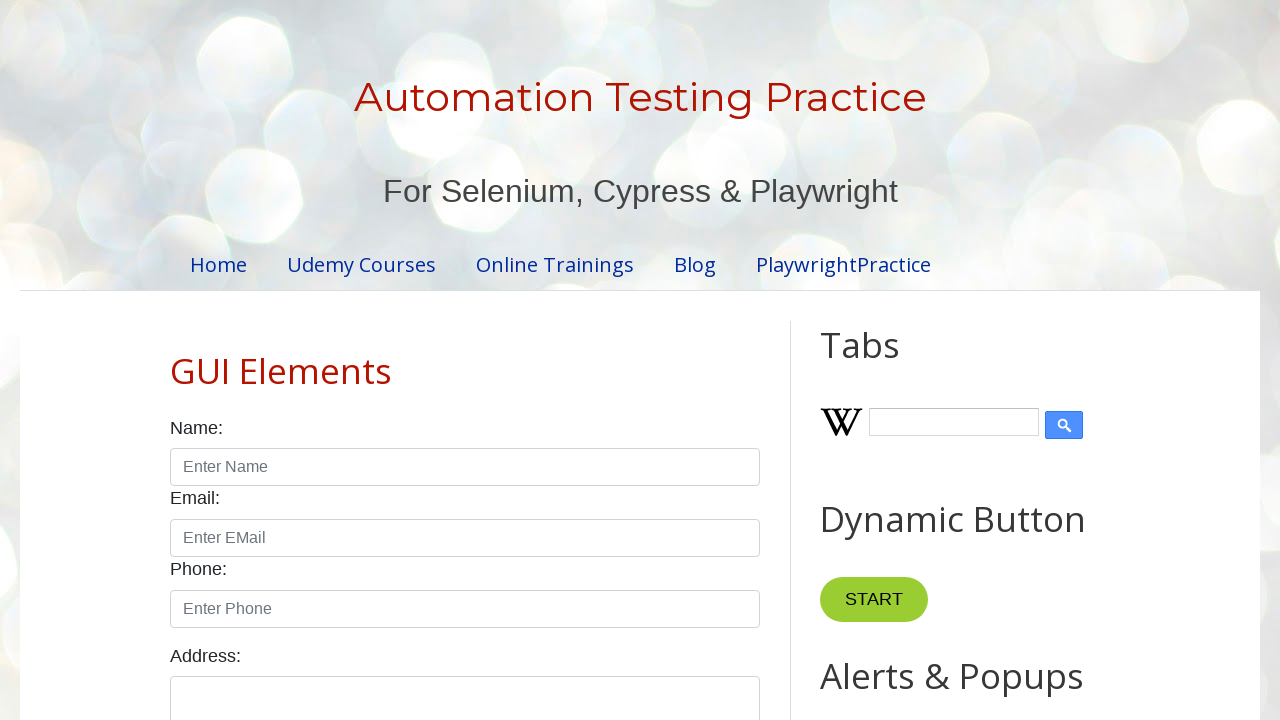

Set up dialog handler to accept confirmation alerts
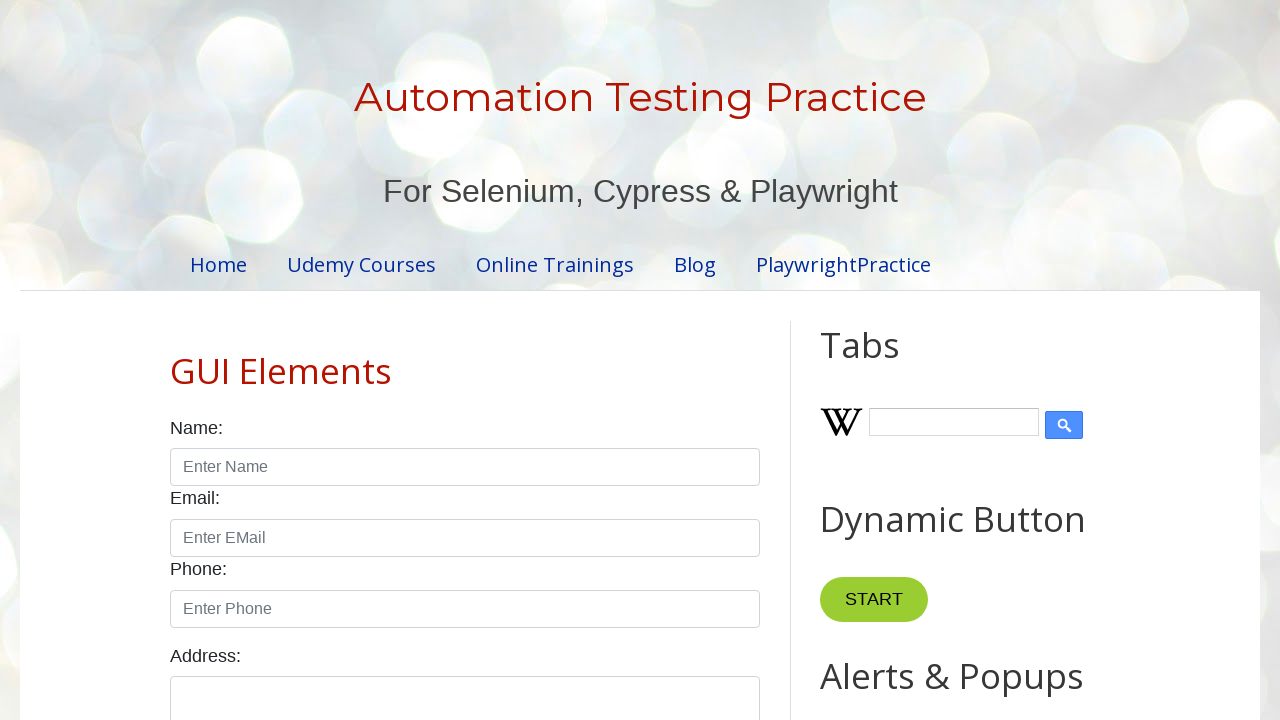

Clicked the Confirmation Alert button at (912, 360) on button:has-text('Confirmation Alert')
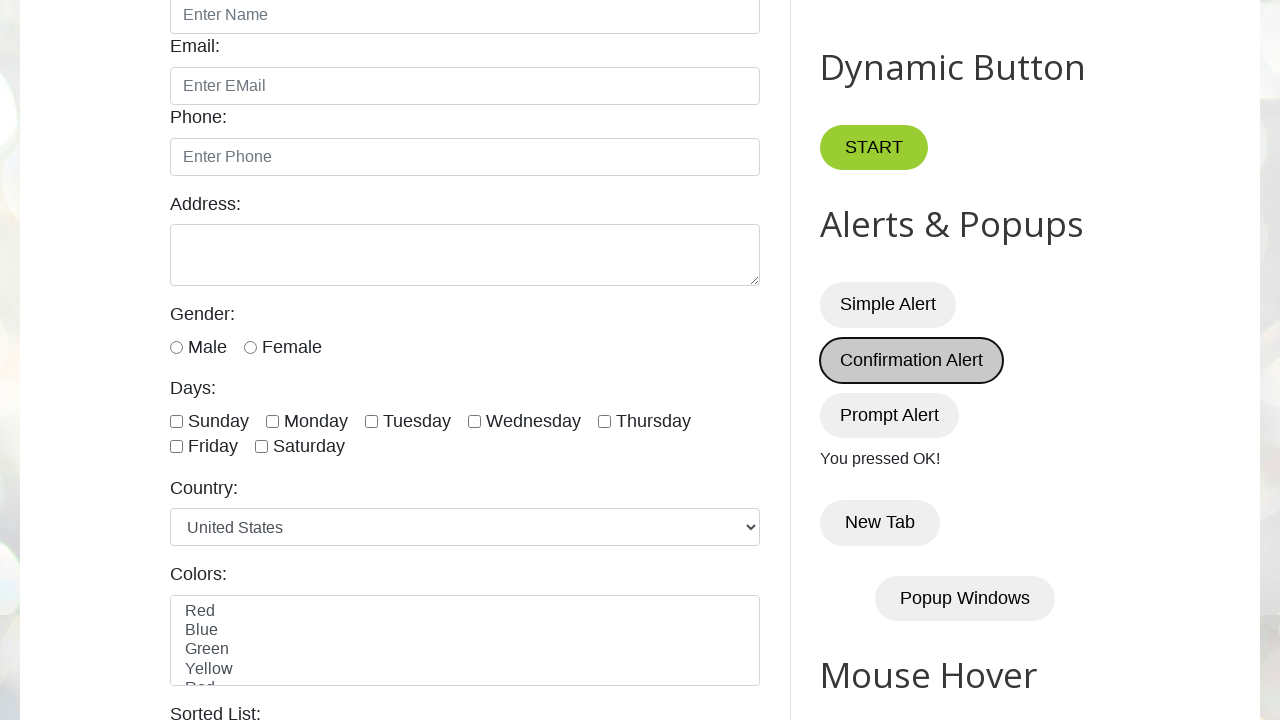

Waited for the alert interaction to complete
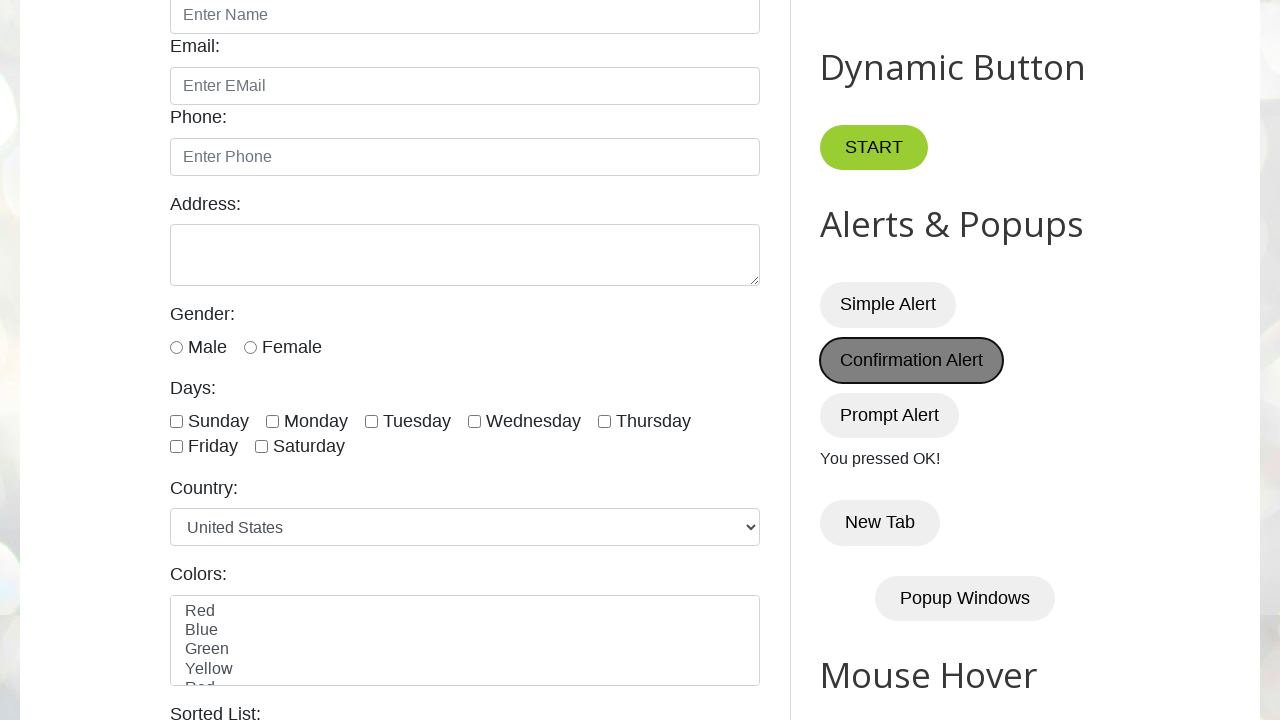

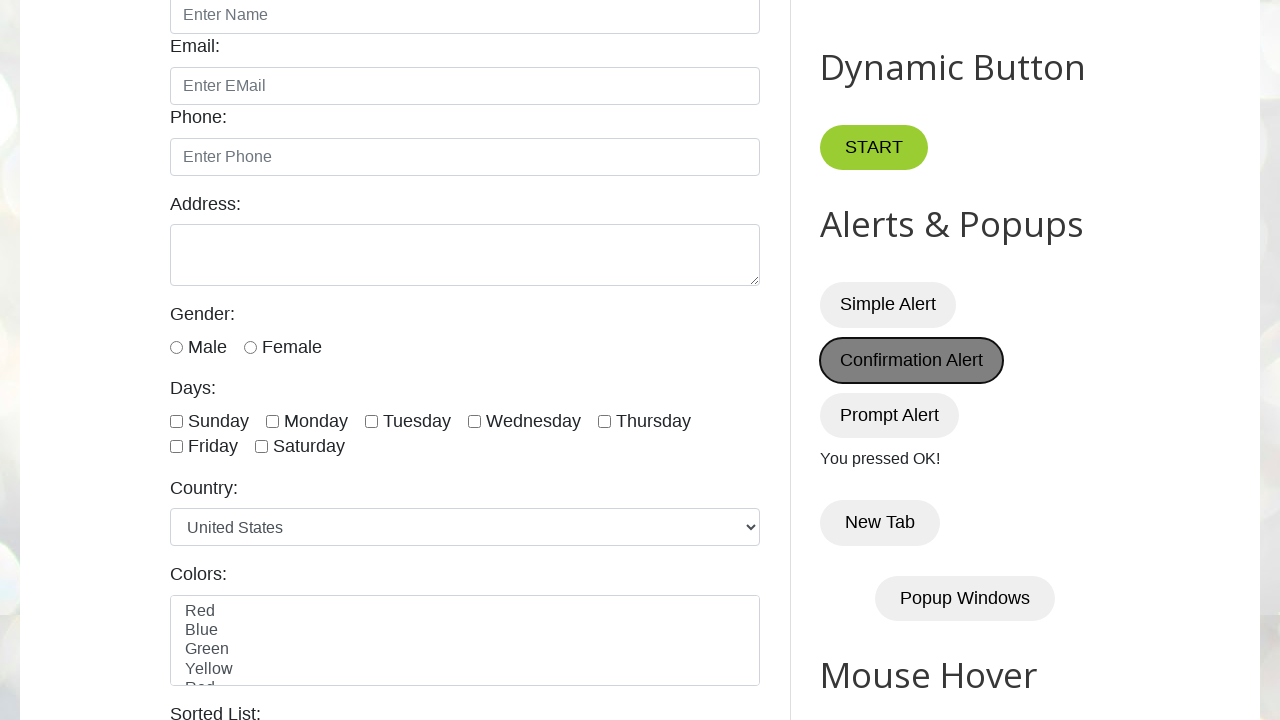